Tests checkbox toggling by clicking the first checkbox (to check it) and then the second checkbox (to uncheck it), verifying their states after each click.

Starting URL: https://the-internet.herokuapp.com/checkboxes

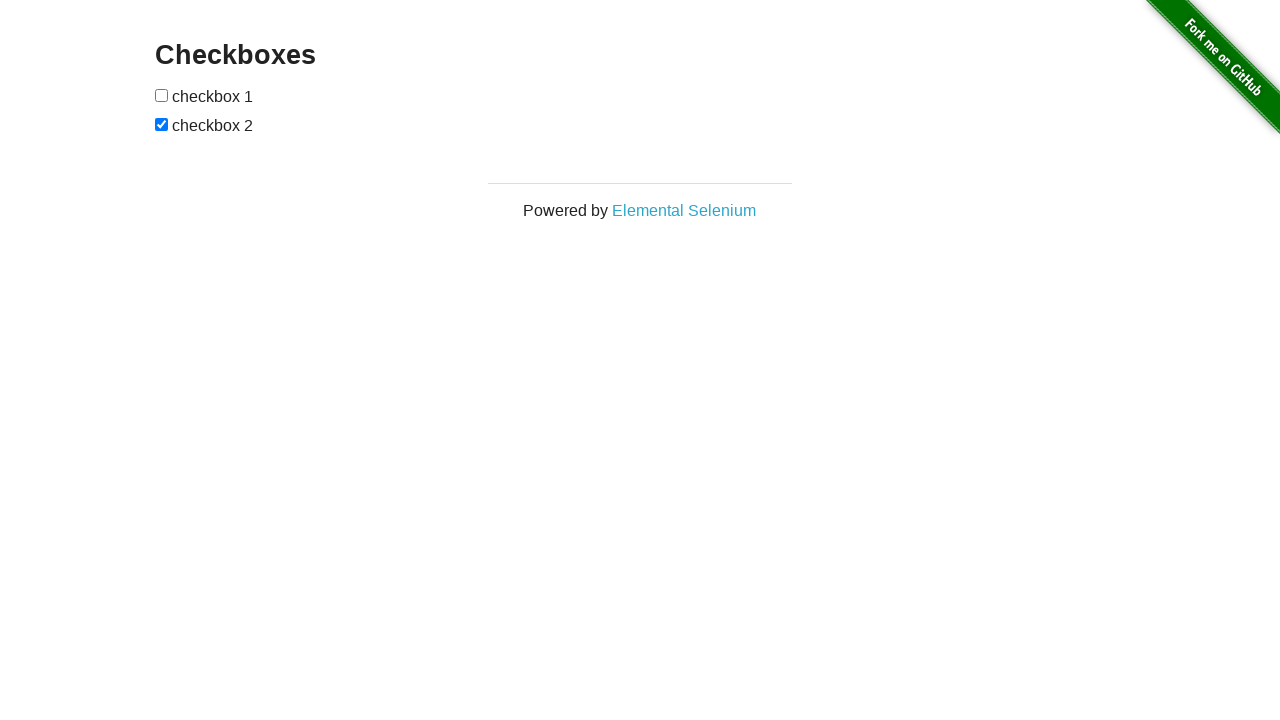

Located all checkbox elements on the page
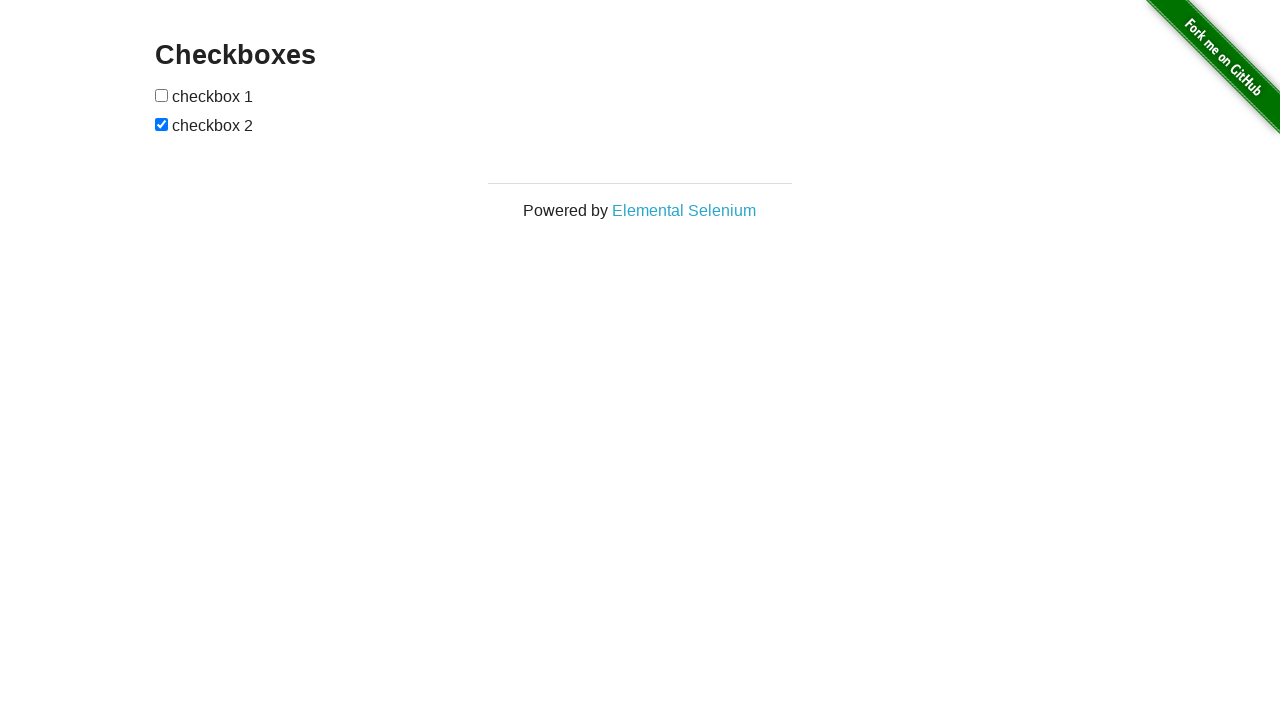

Clicked first checkbox to check it at (162, 95) on xpath=//input >> nth=0
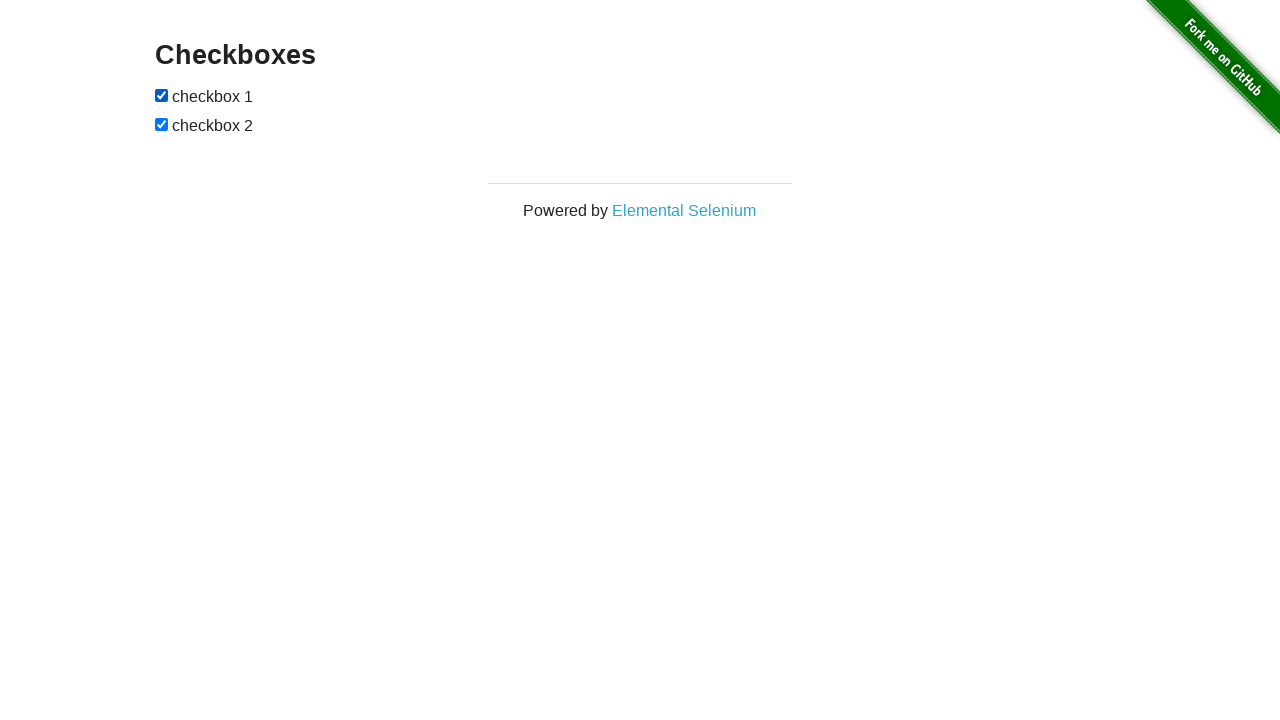

Verified first checkbox is now checked
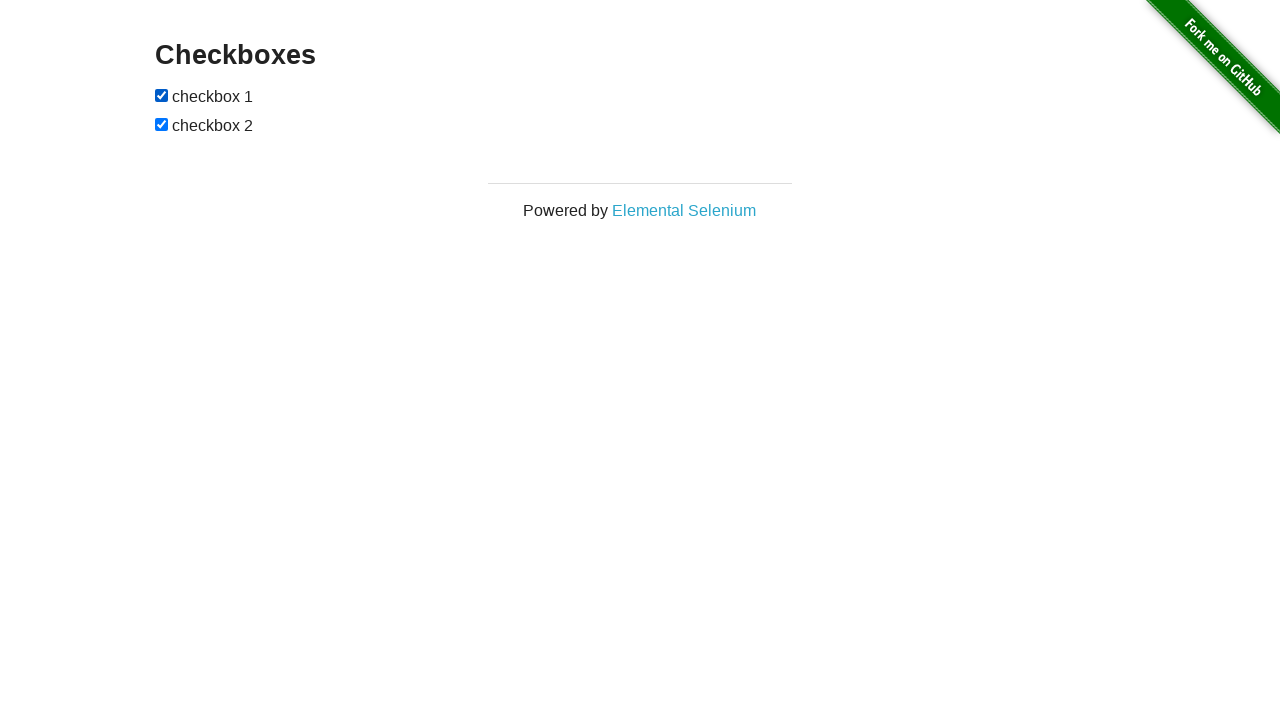

Clicked second checkbox to uncheck it at (162, 124) on xpath=//input >> nth=1
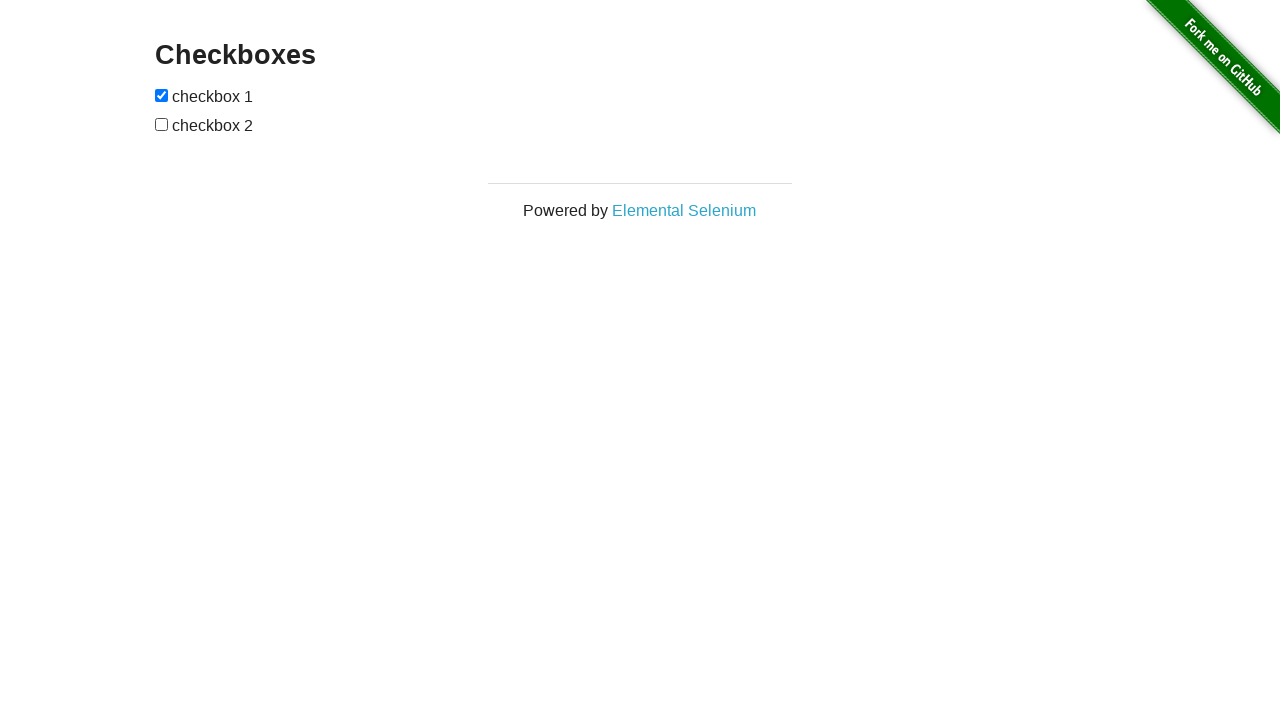

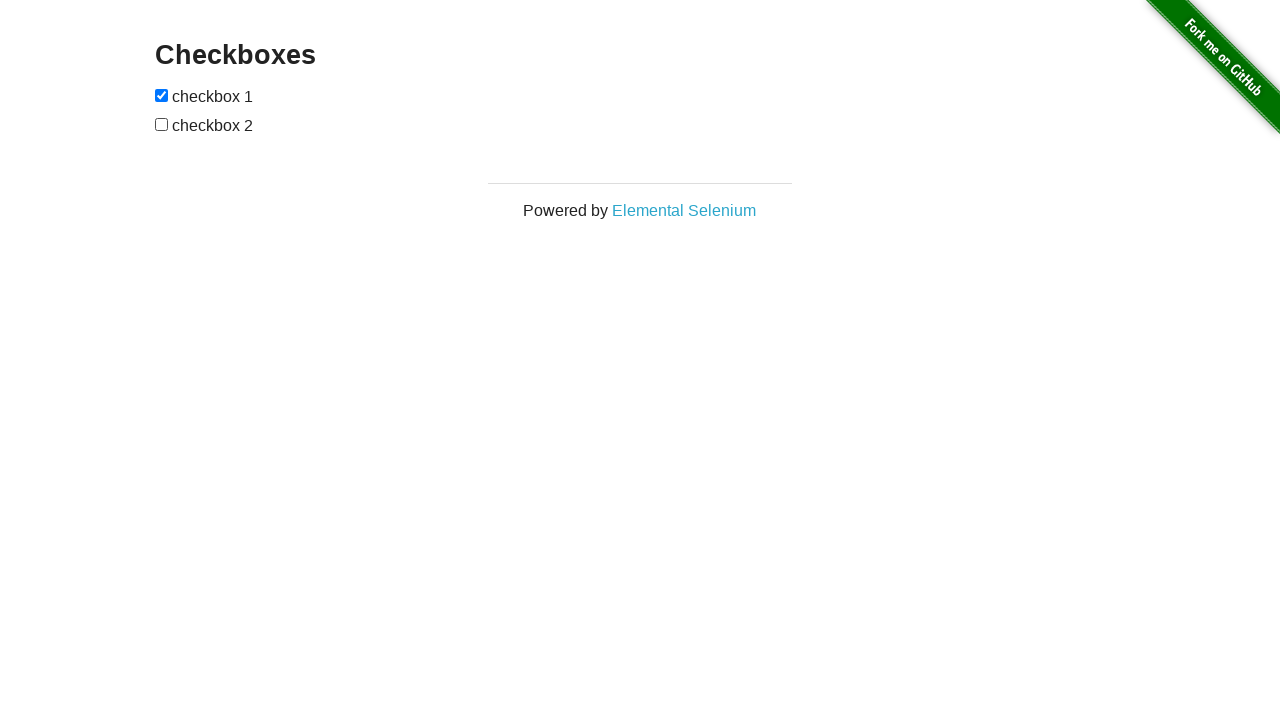